Tests Python.org search functionality by entering "pycon" in the search field and verifying that results are returned.

Starting URL: https://www.python.org

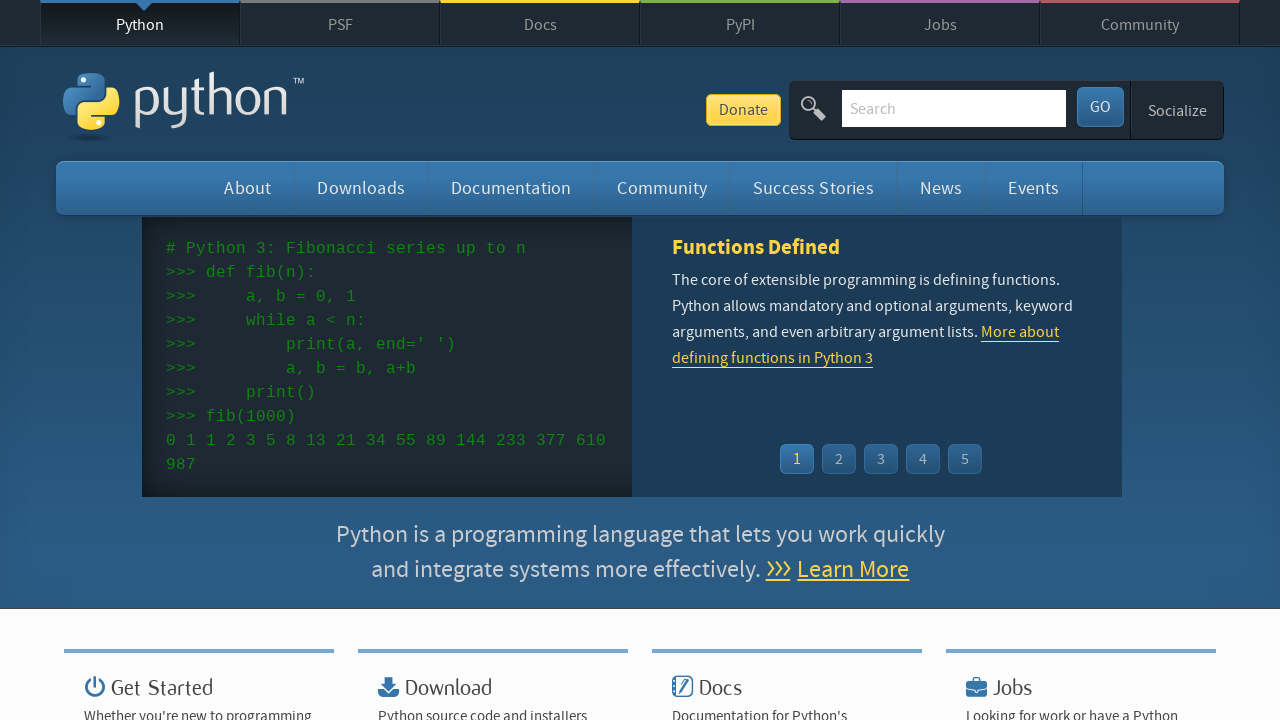

Filled search field with 'pycon' on input[name='q']
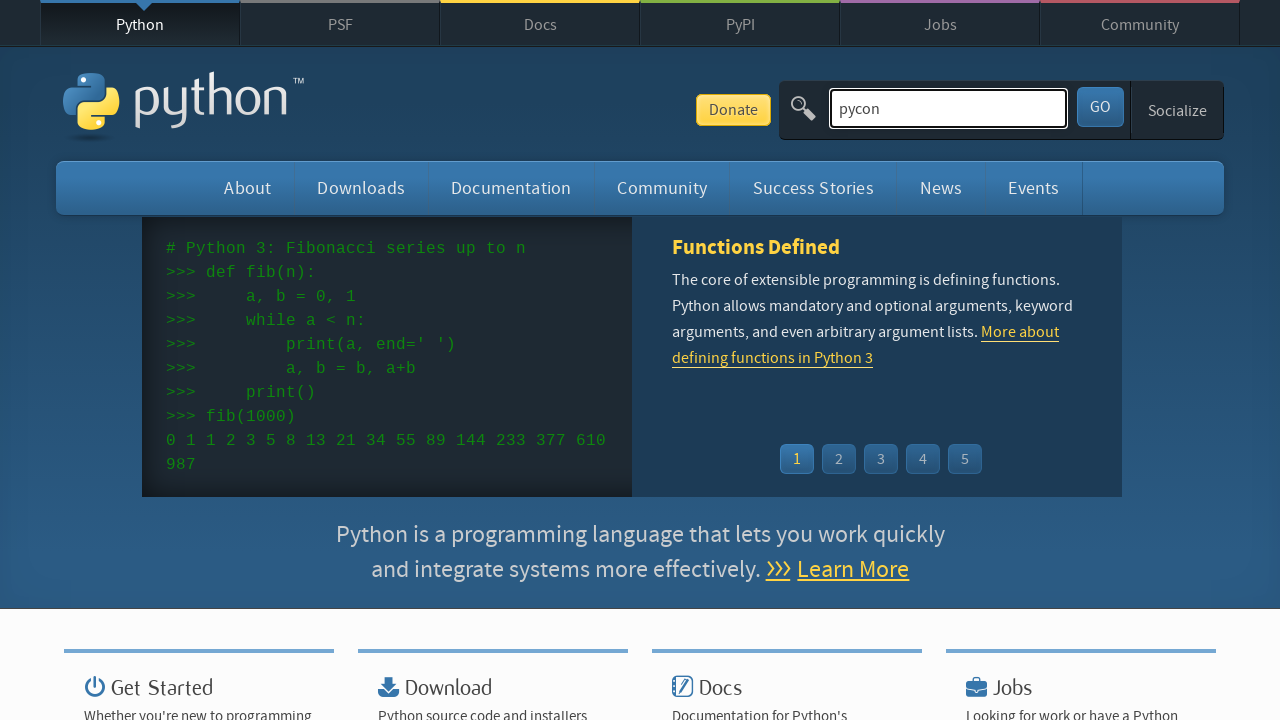

Pressed Enter to submit search query on input[name='q']
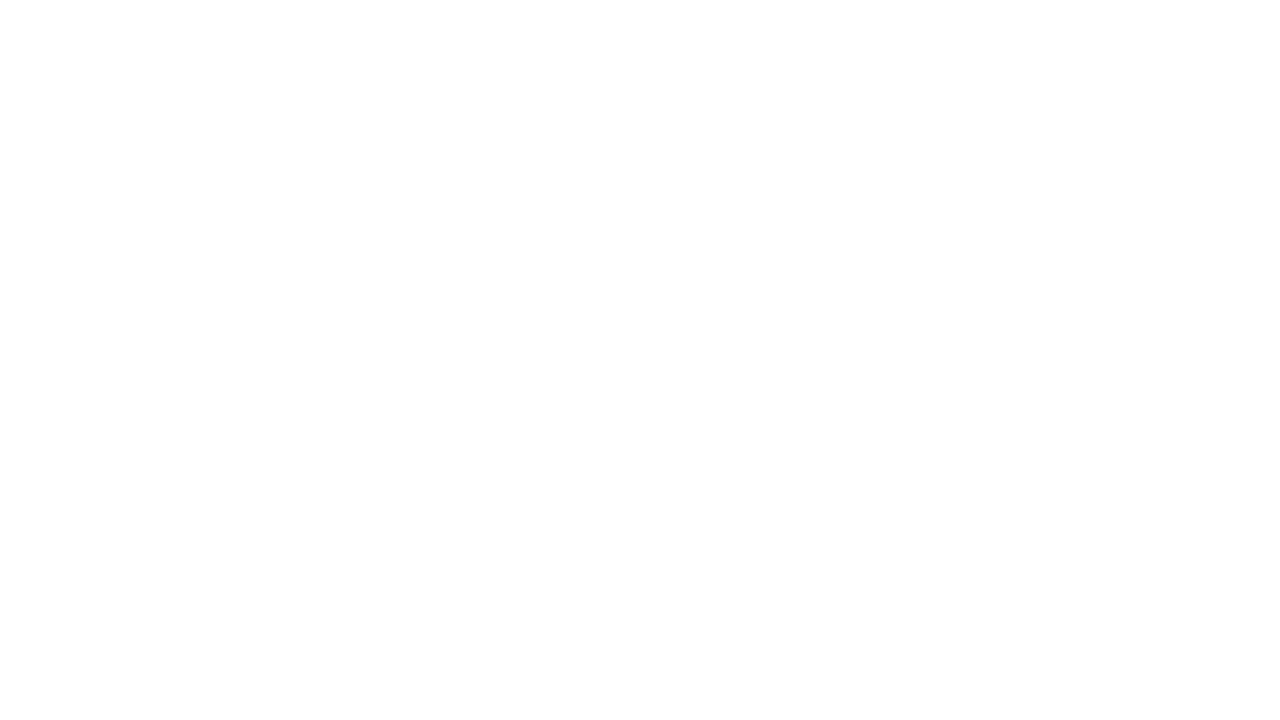

Waited for network idle state after search submission
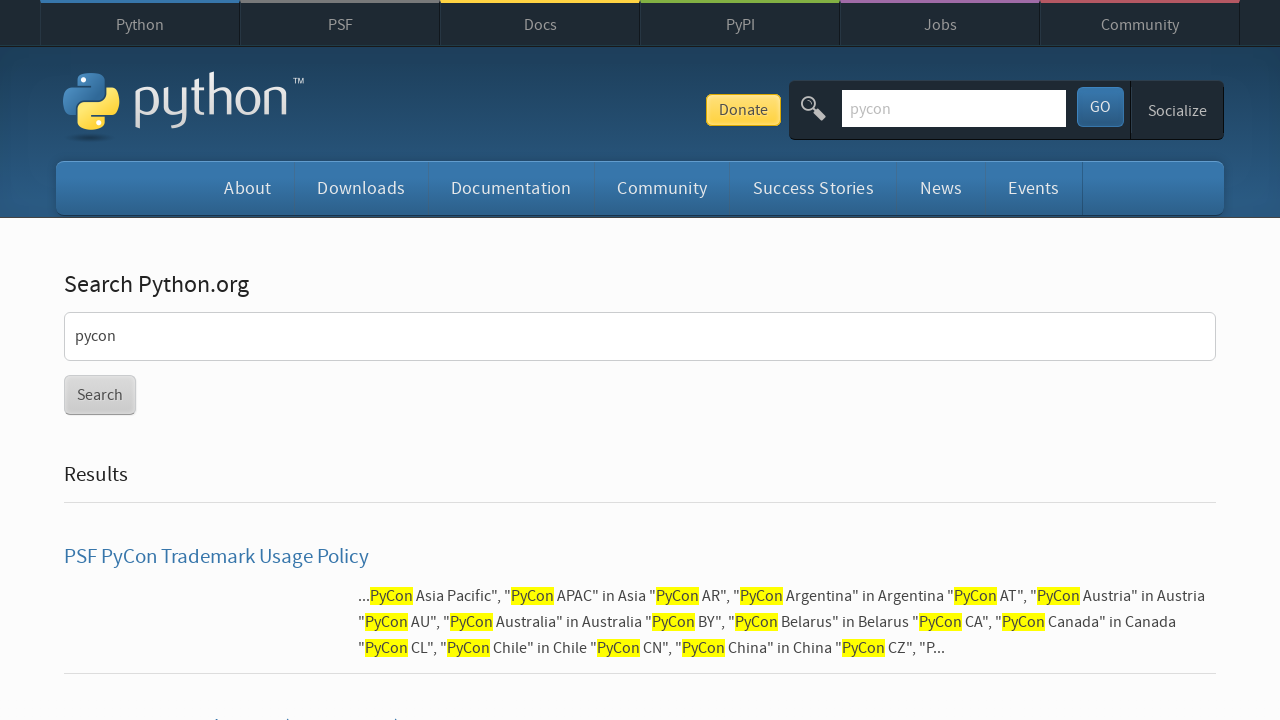

Verified body element exists and results are displayed
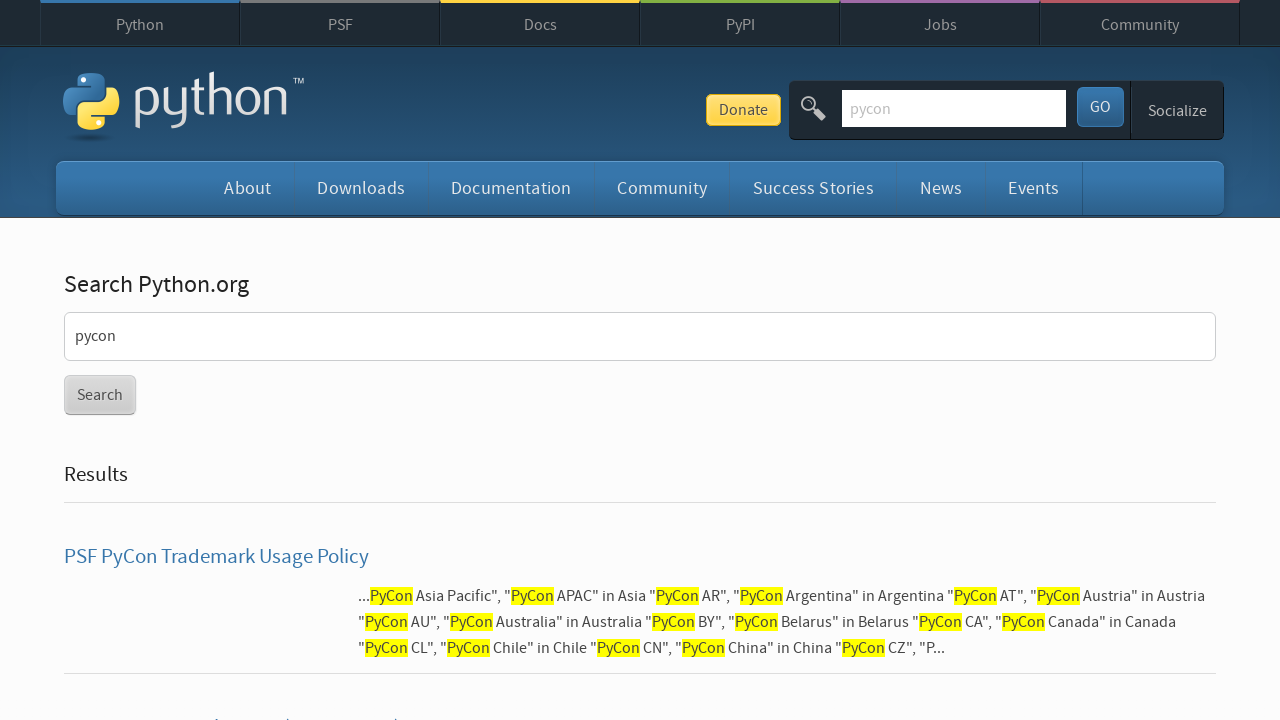

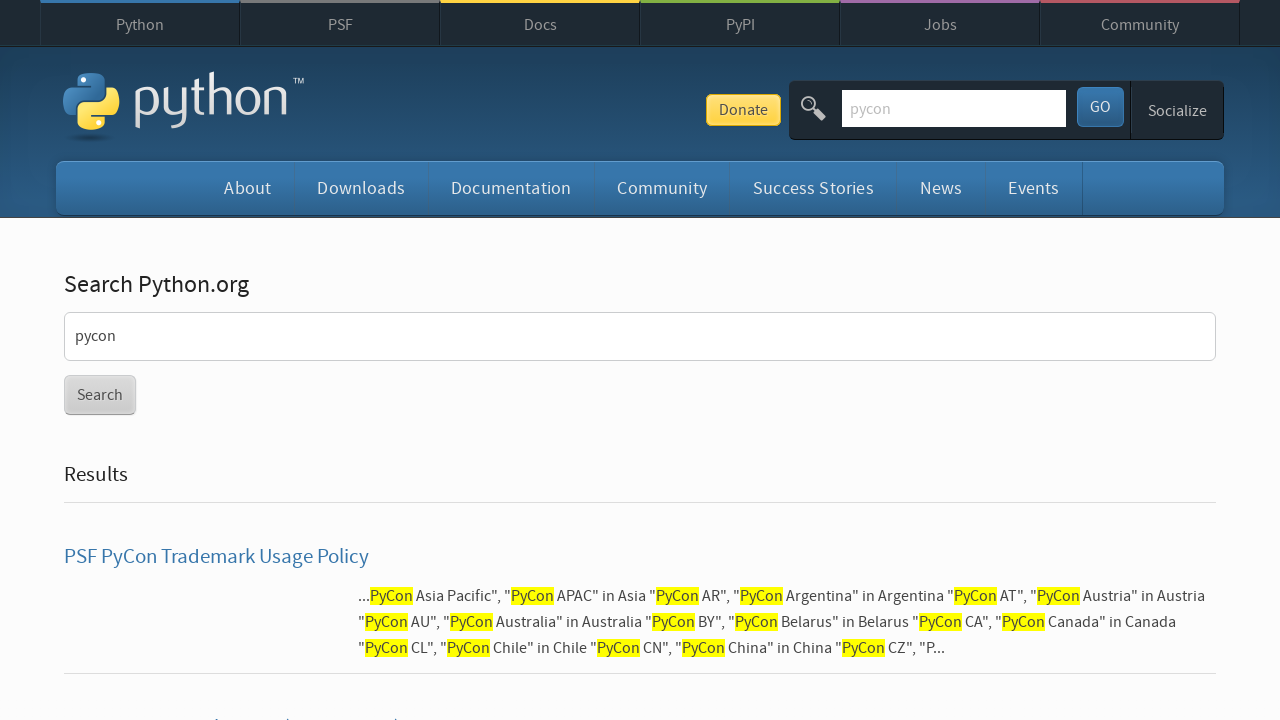